Navigates to the JPL Space image gallery and clicks the button to view the full-size featured image.

Starting URL: https://data-class-jpl-space.s3.amazonaws.com/JPL_Space/index.html

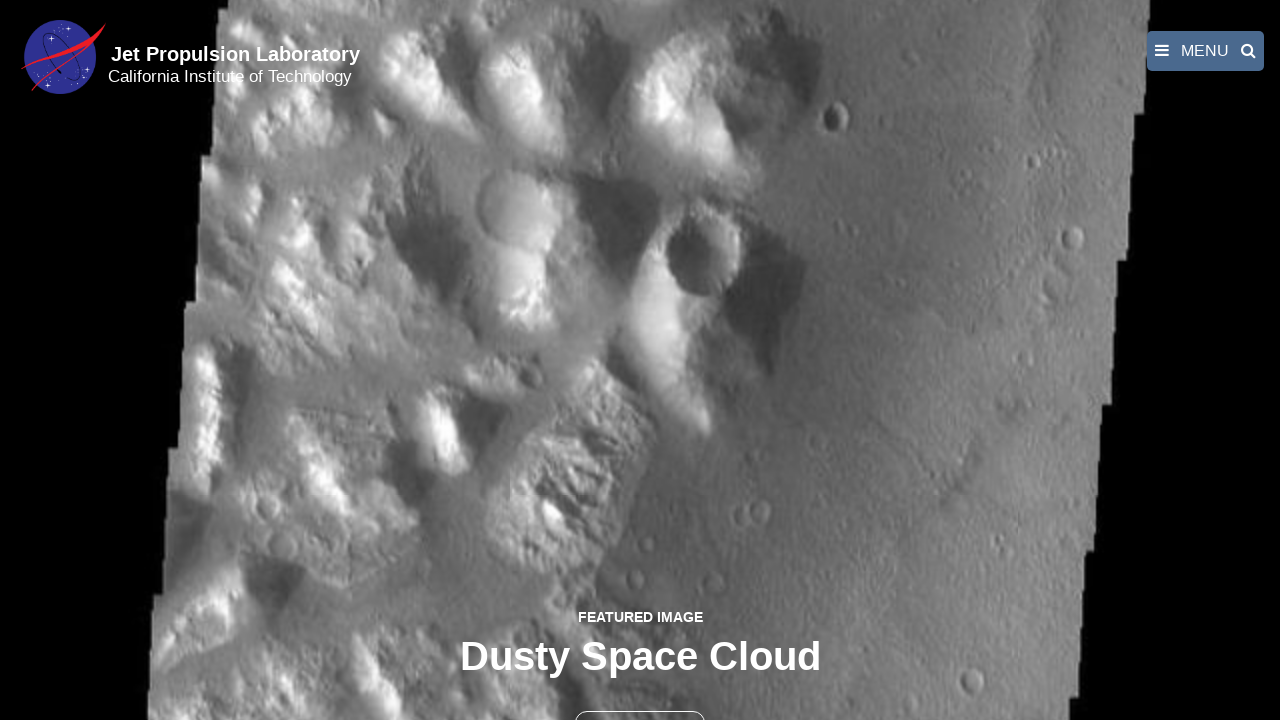

Navigated to JPL Space image gallery
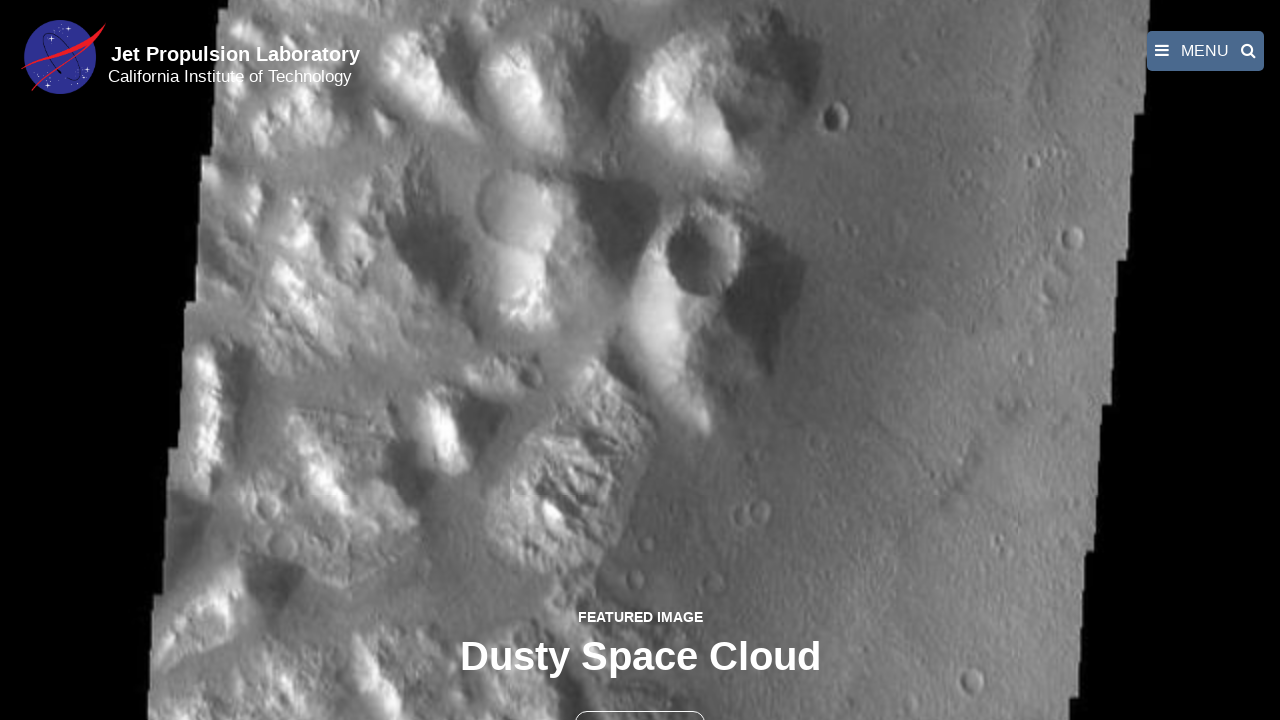

Clicked button to view full-size featured image at (640, 699) on button >> nth=1
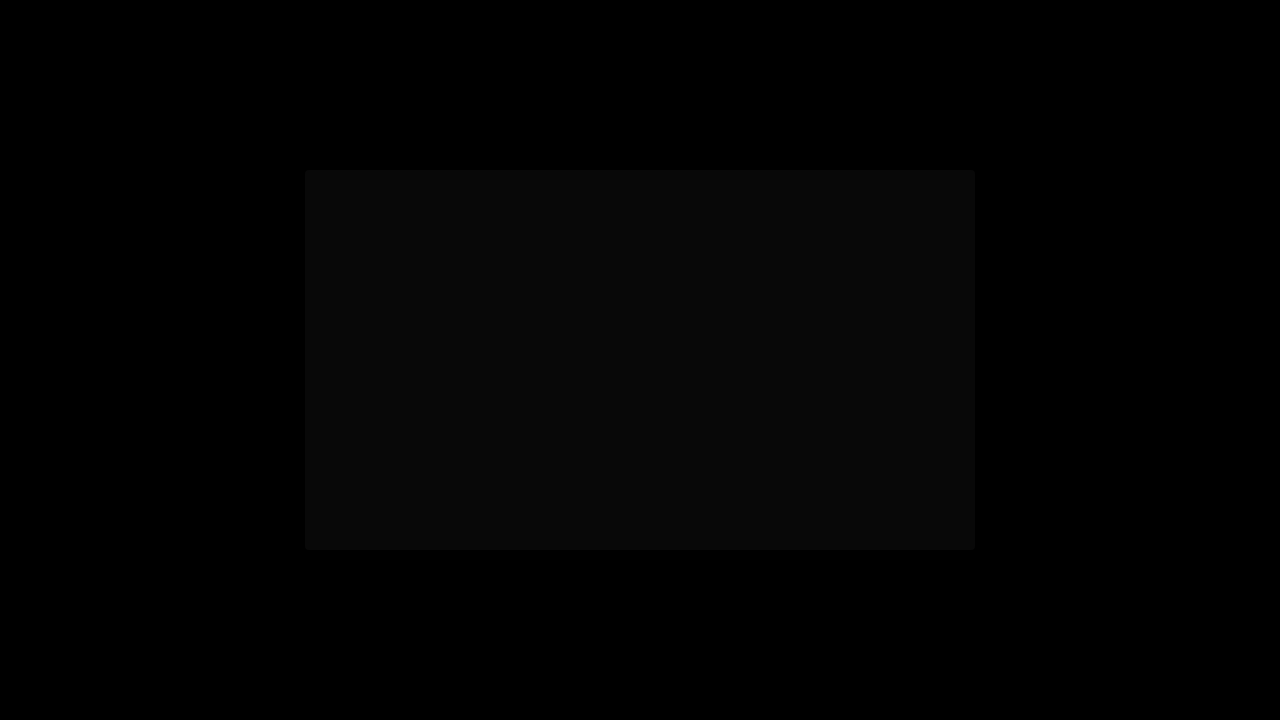

Full-size image loaded and displayed
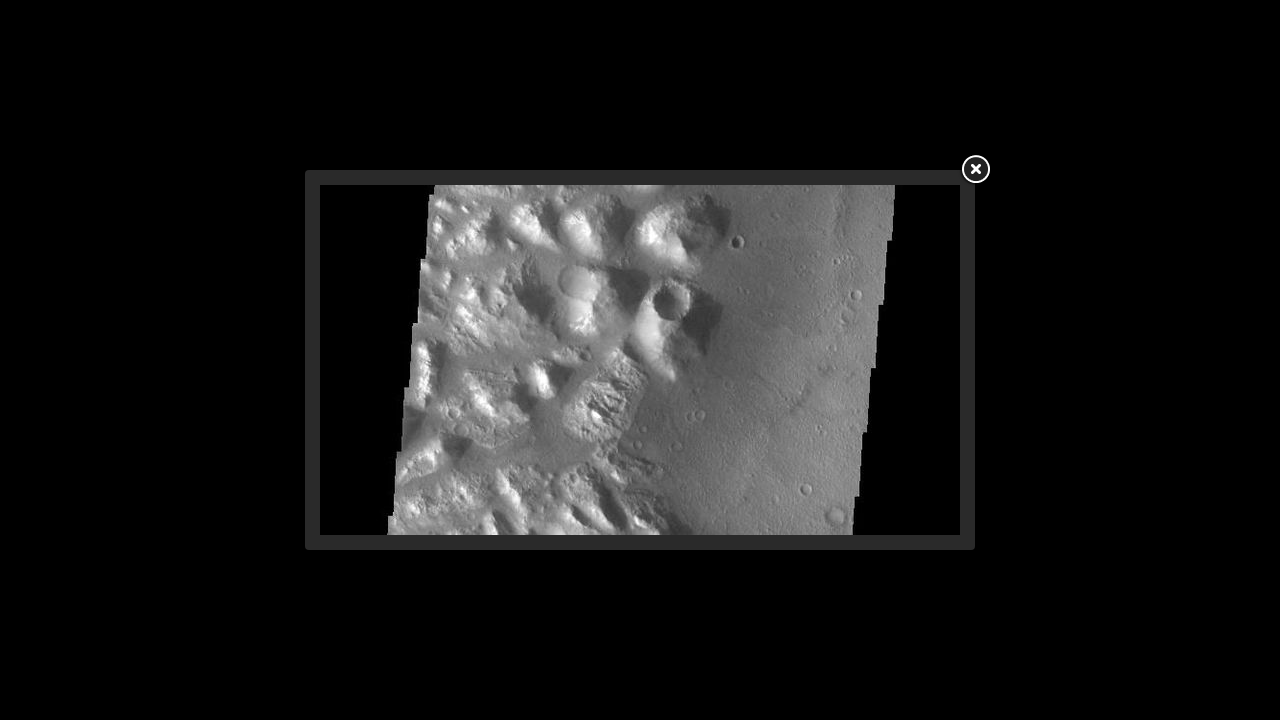

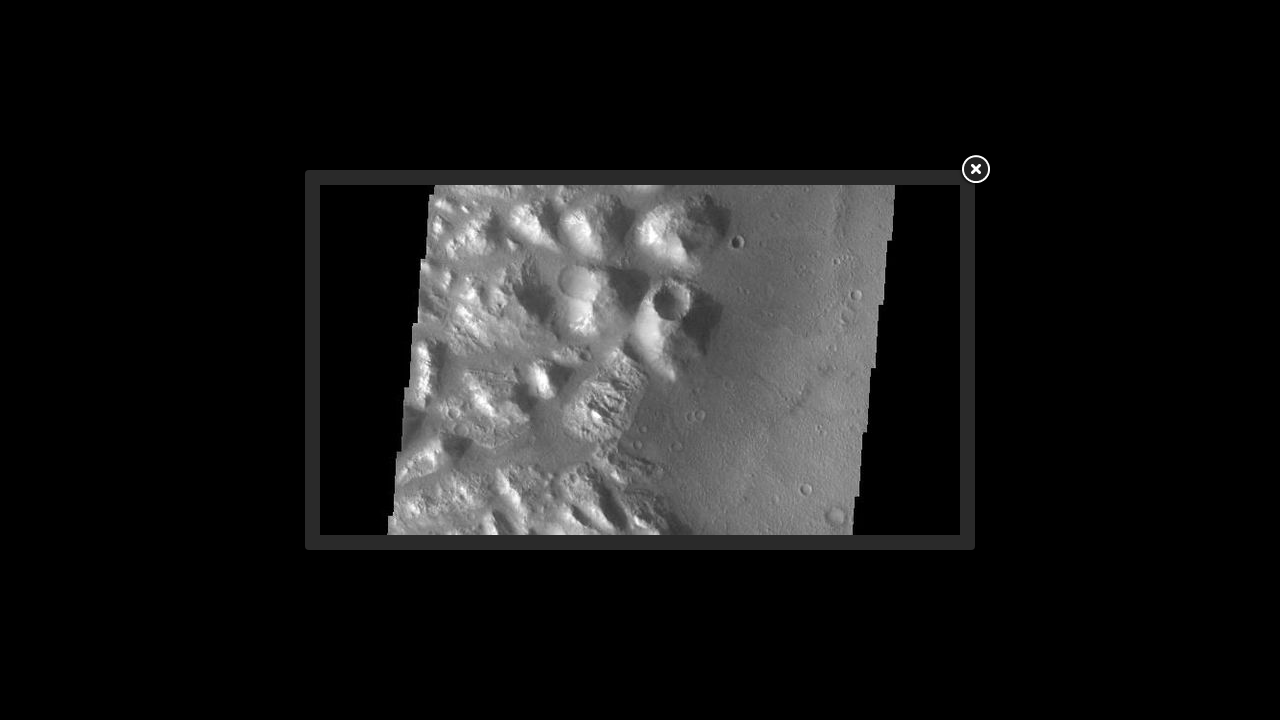